Tests mouse hover and click functionality on SpiceJet website by hovering over the Add-ons menu and clicking on Visa Services option

Starting URL: https://www.spicejet.com/

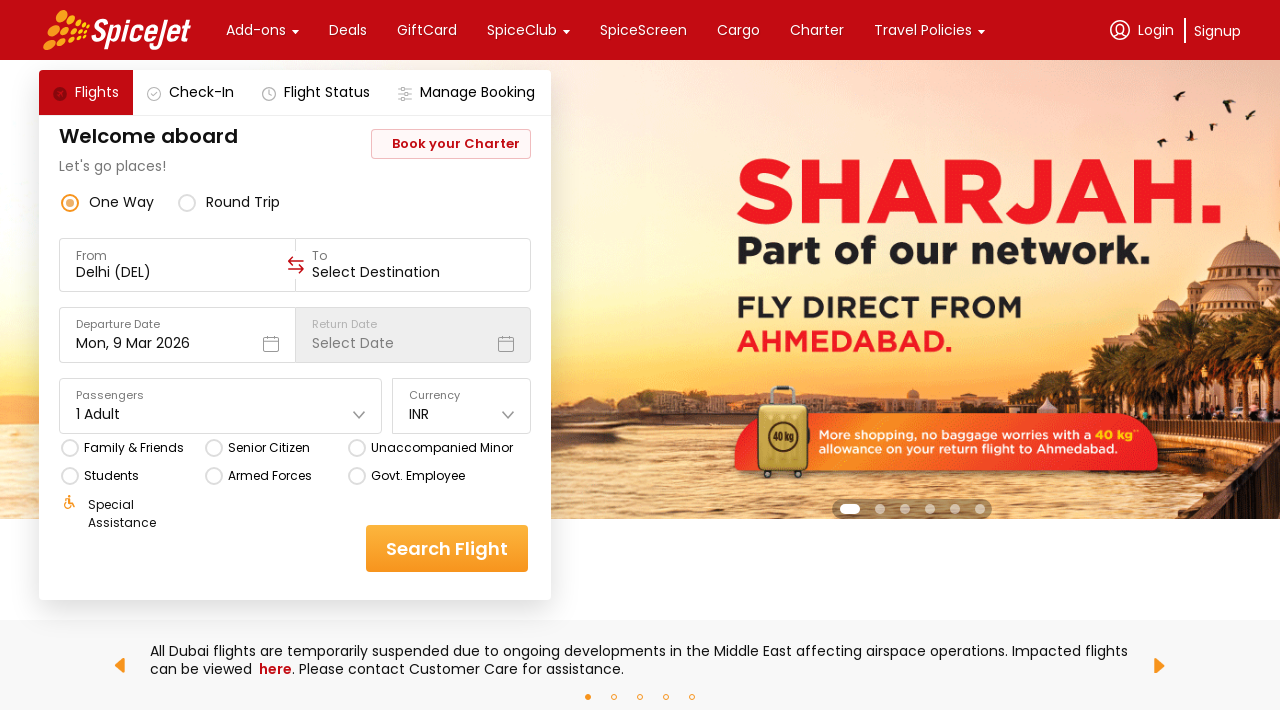

Hovered over Add-ons menu item at (256, 30) on internal:text="Add-ons"i >> nth=0
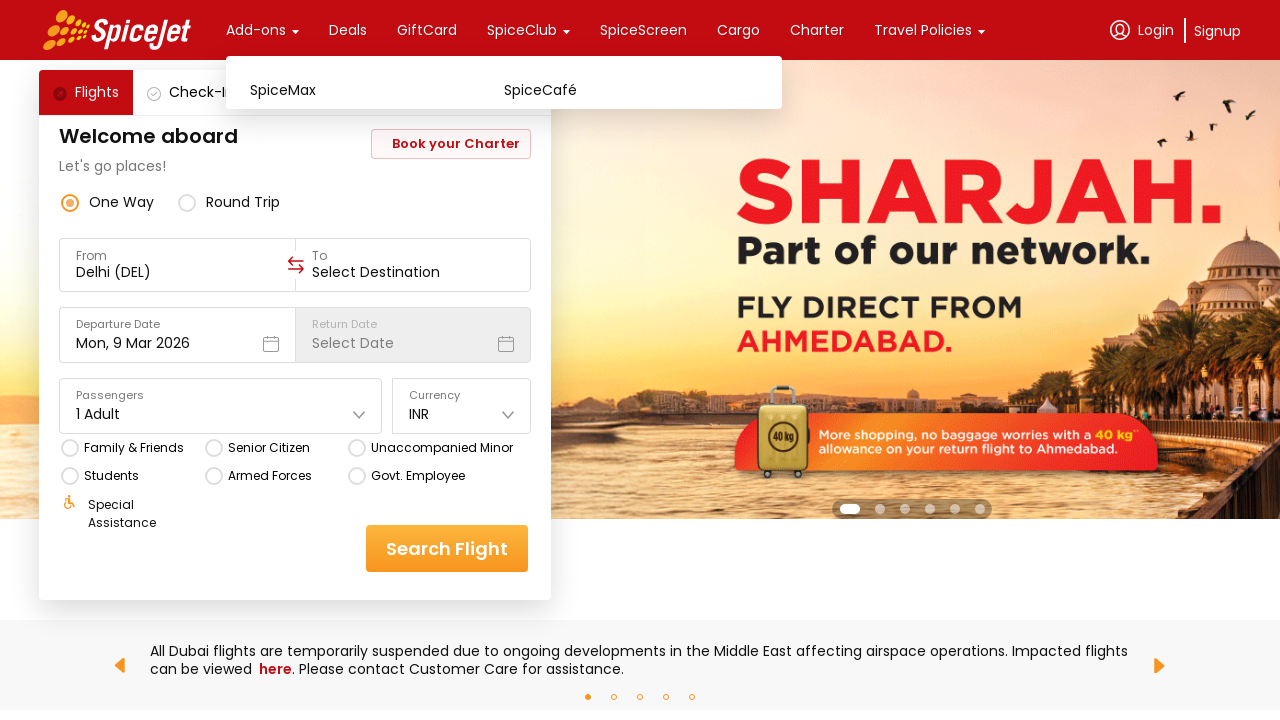

Clicked on Visa Services option at (631, 123) on internal:text="Visa Services"i >> nth=0
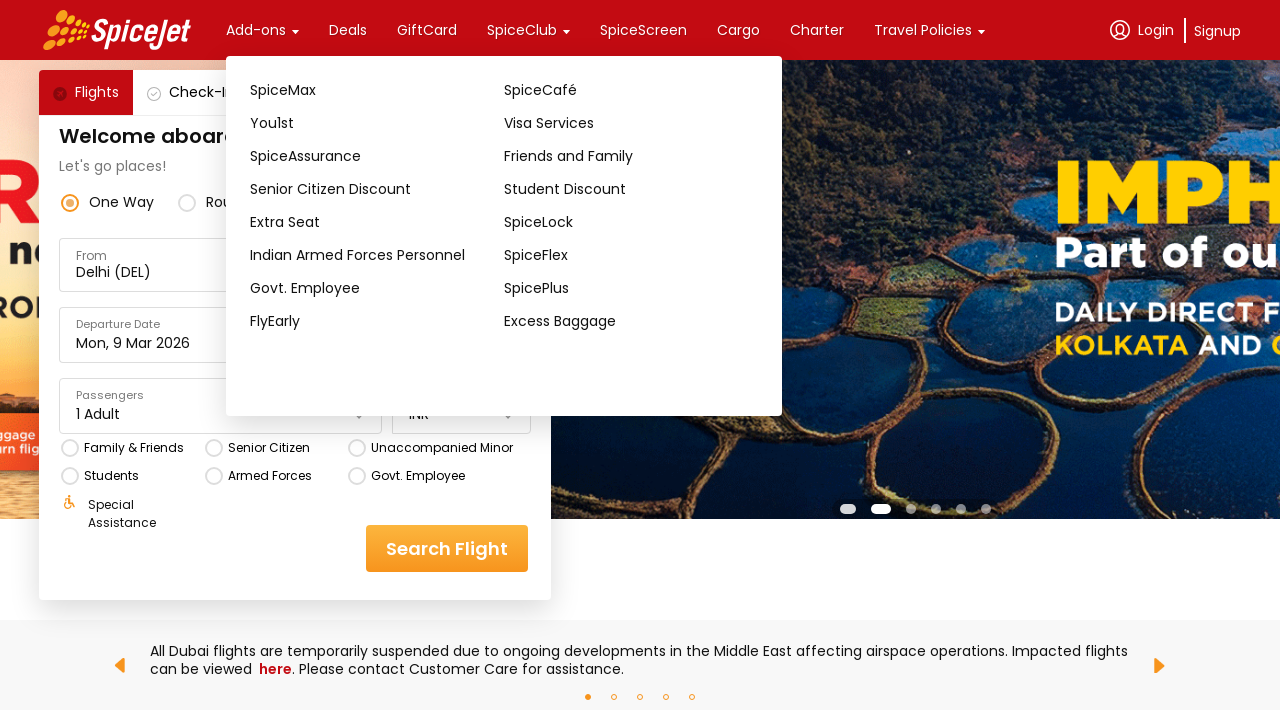

Waited for page to load after clicking Visa Services
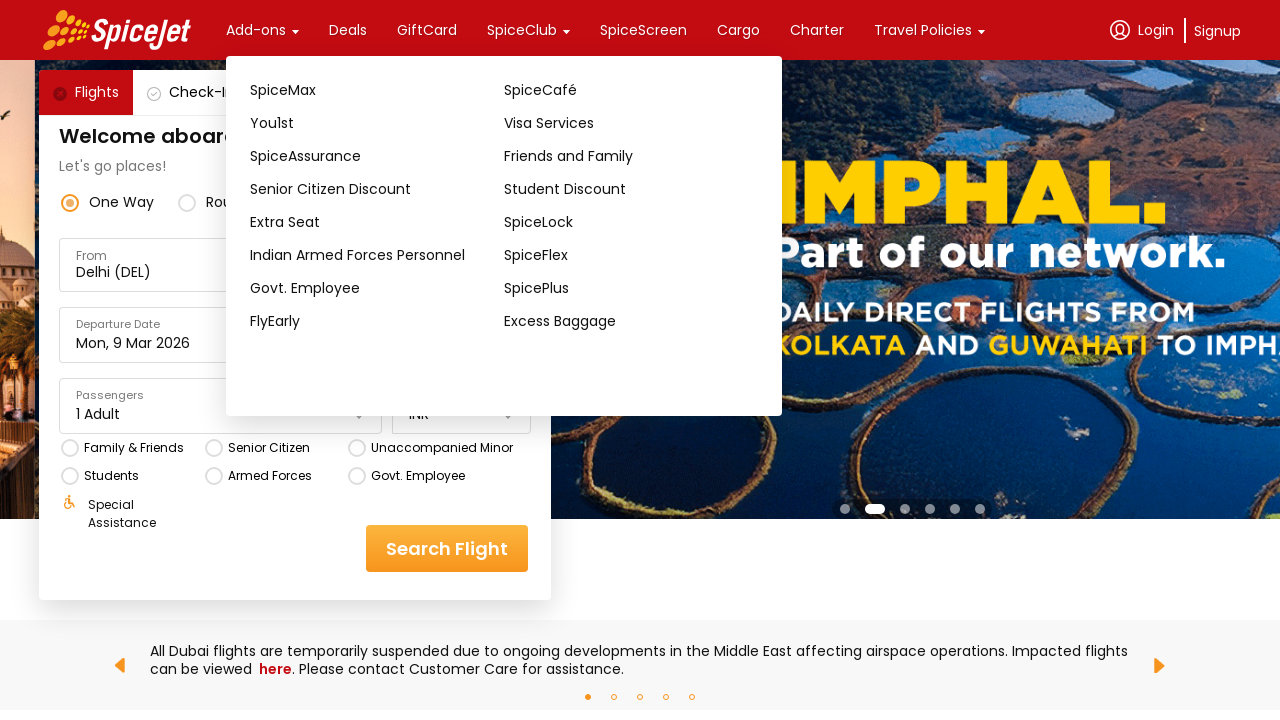

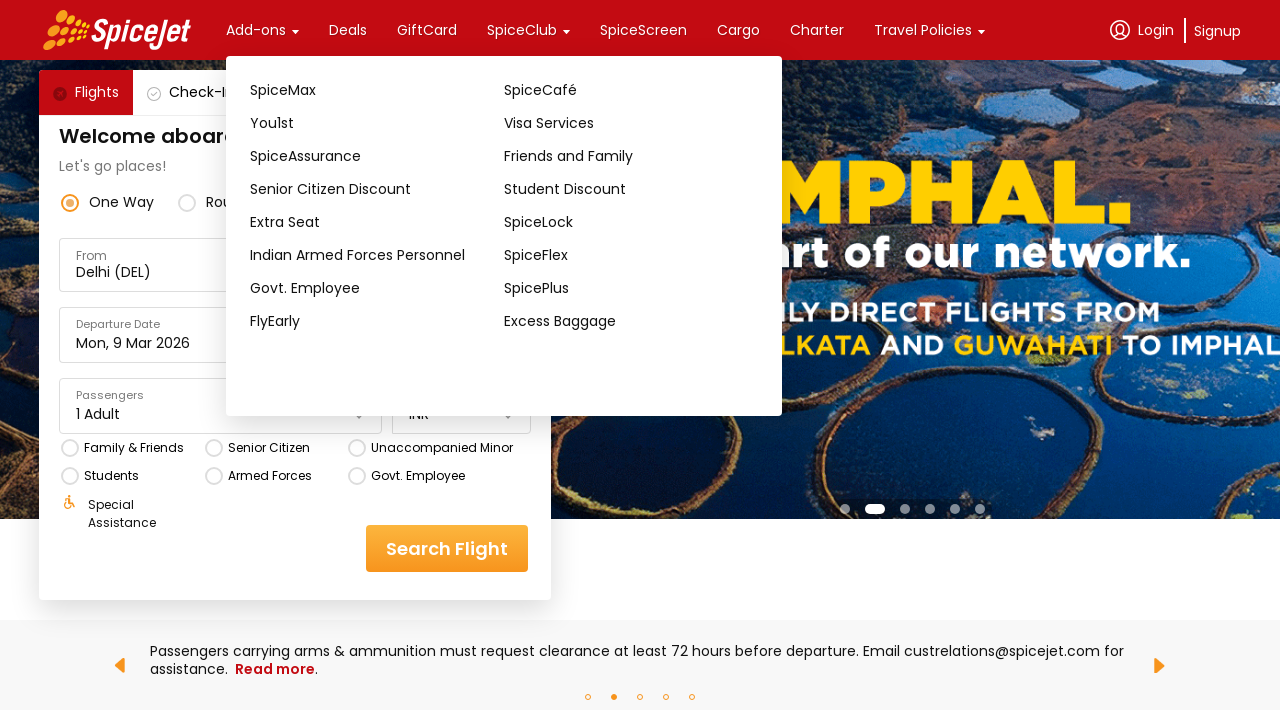